Tests the property search and filtering functionality on Mamikos by clicking through the search interface, selecting an area and city, then navigating through paginated results using the next button.

Starting URL: https://mamikos.com/

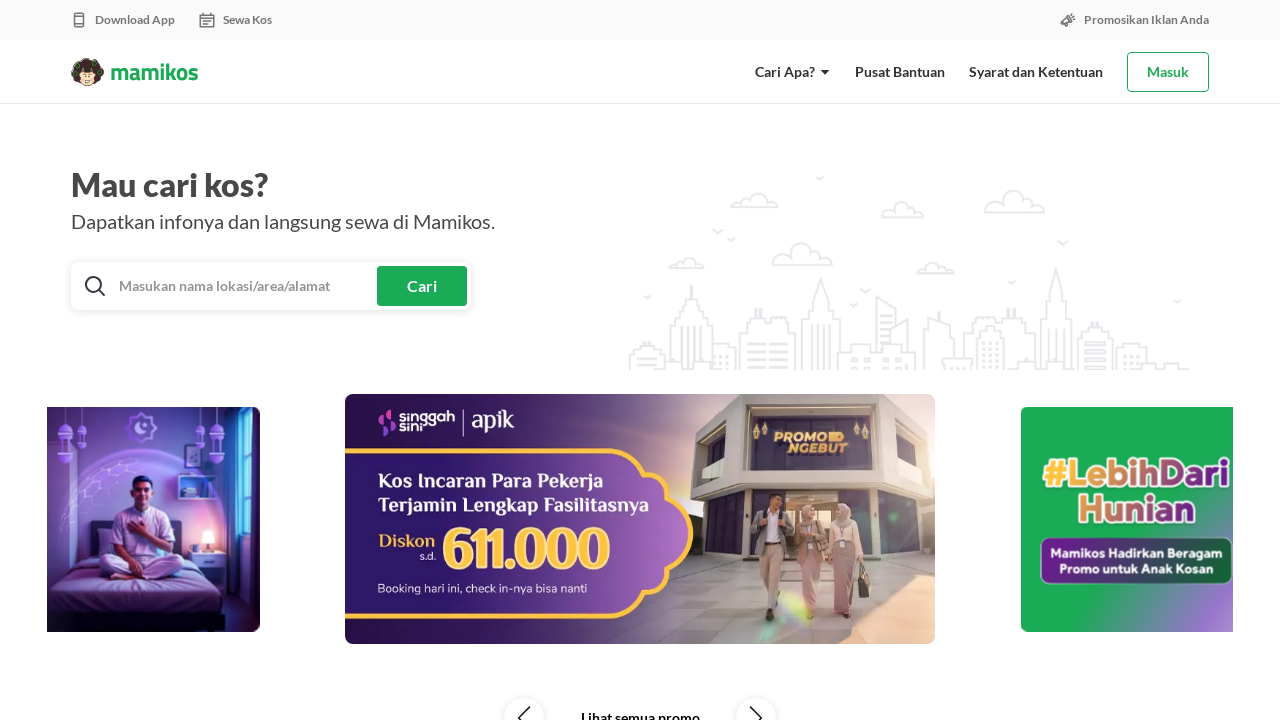

Waited for search section to load
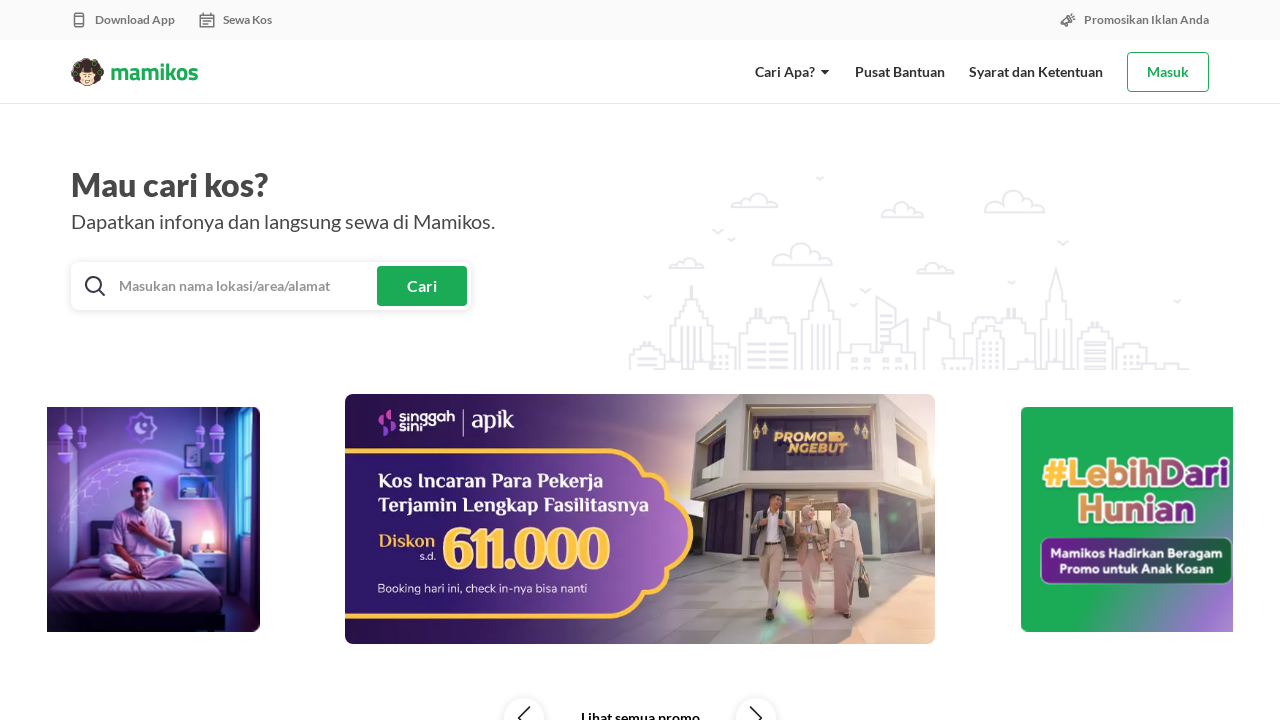

Clicked on search section at (248, 286) on xpath=//*[@id="home"]/div[4]/div/div/div/div[1]
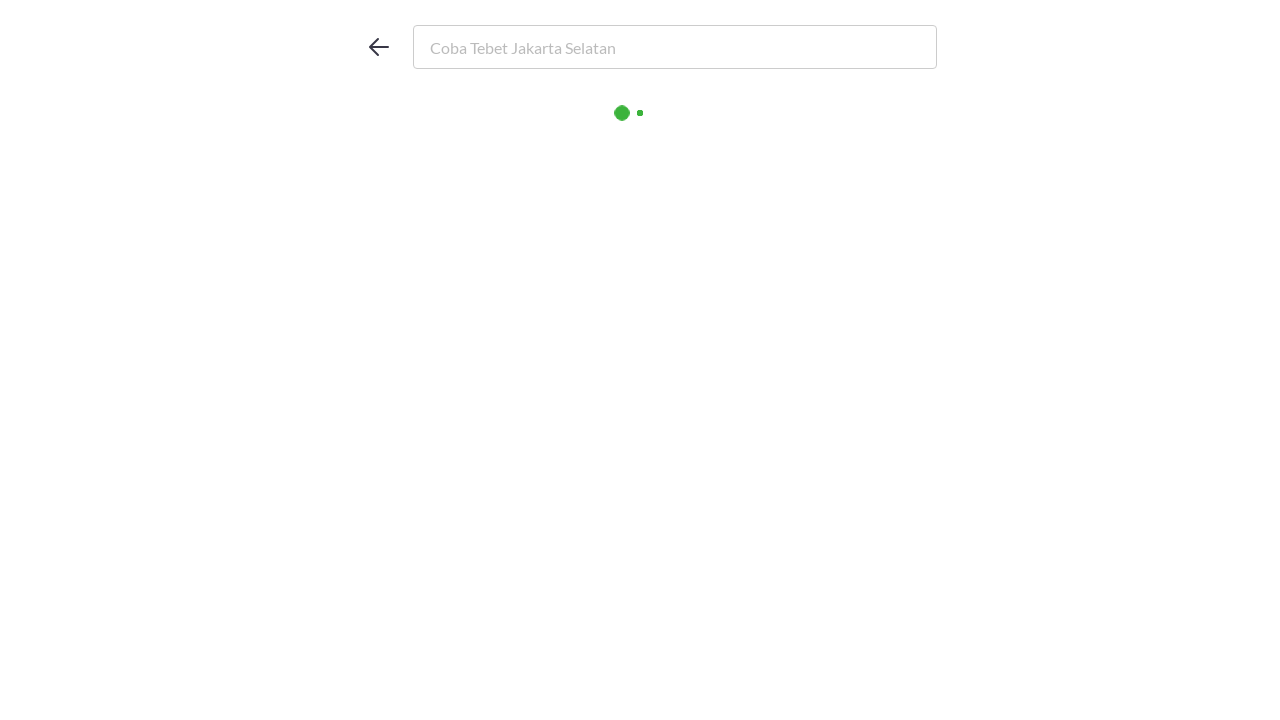

Waited for area selection to load
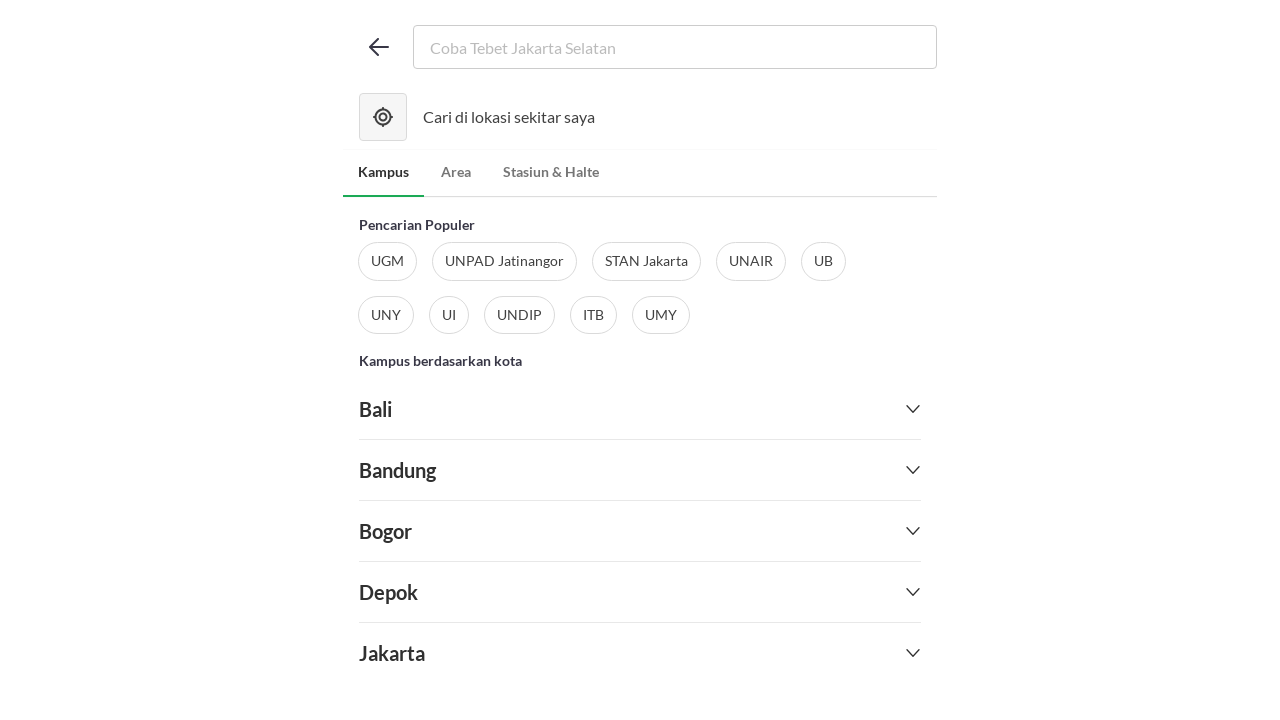

Clicked on area selection at (456, 172) on xpath=//*[@id="home"]/div[13]/div/div[2]/div[2]/ul/li[2]/a
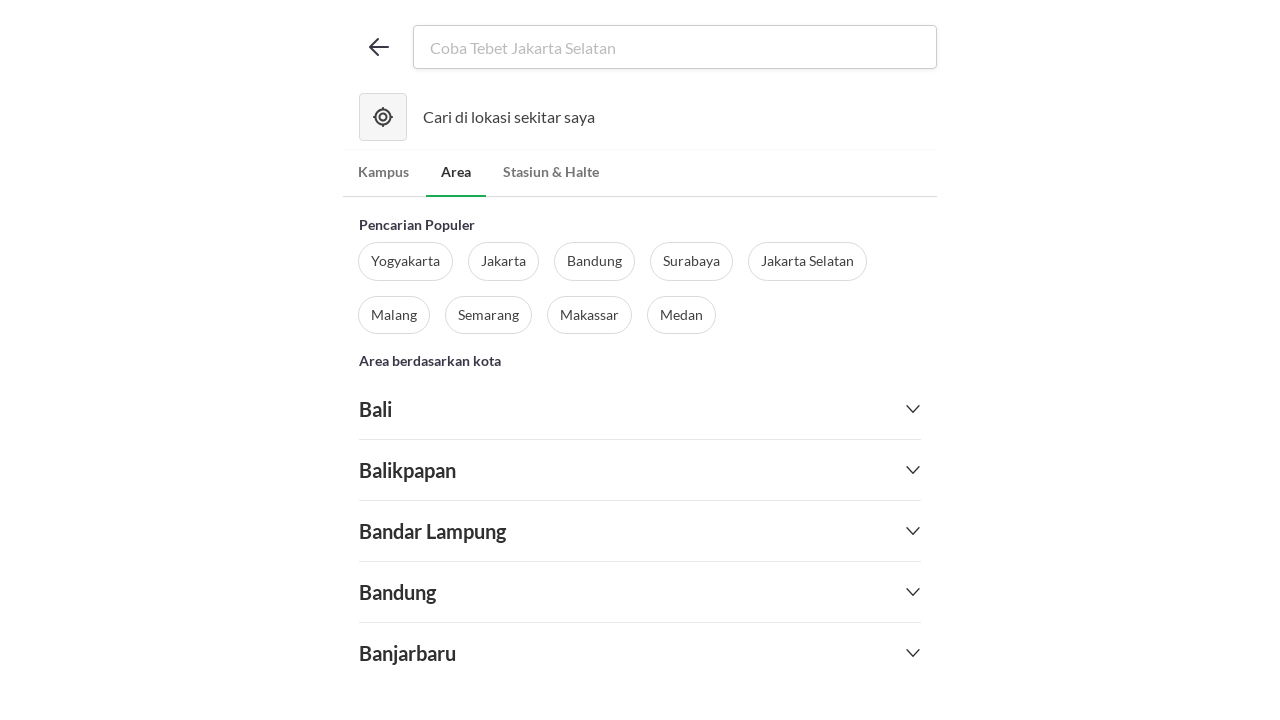

Waited for city dropdown to load
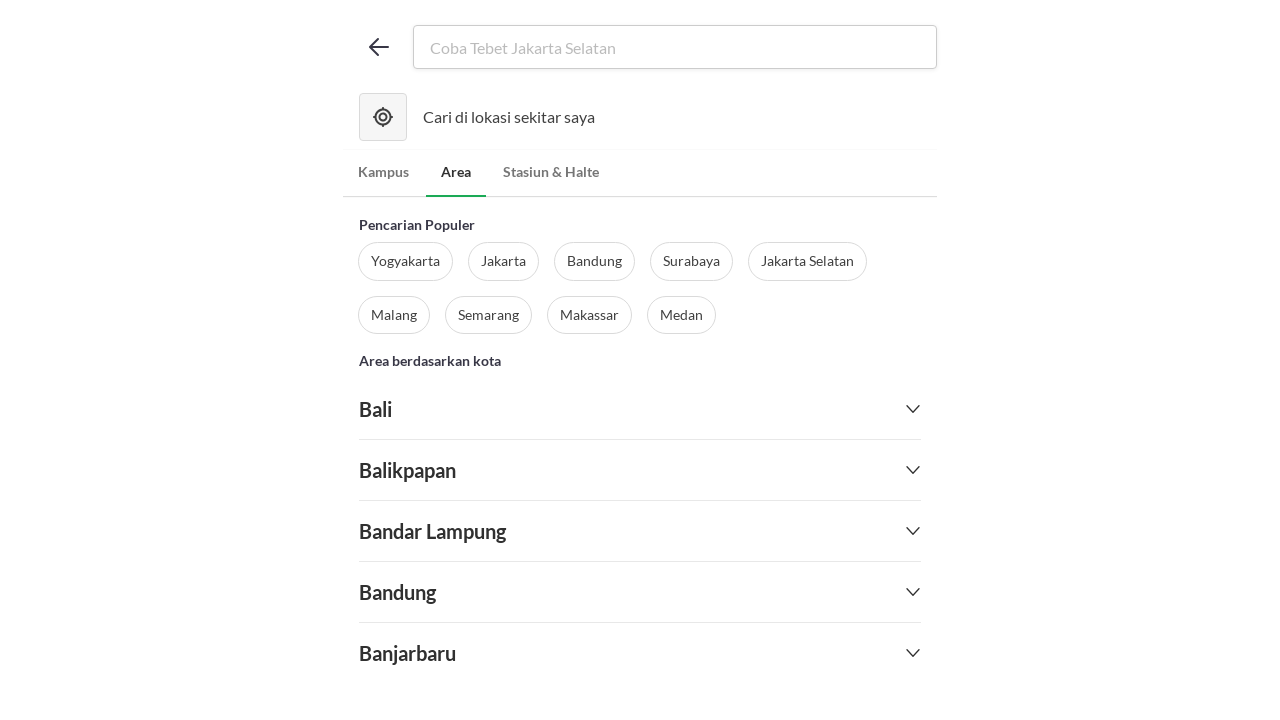

Clicked on city dropdown to expand at (640, 374) on xpath=//*[@id="home"]/div[13]/div/div[2]/div[4]/div/div[25]/details/summary
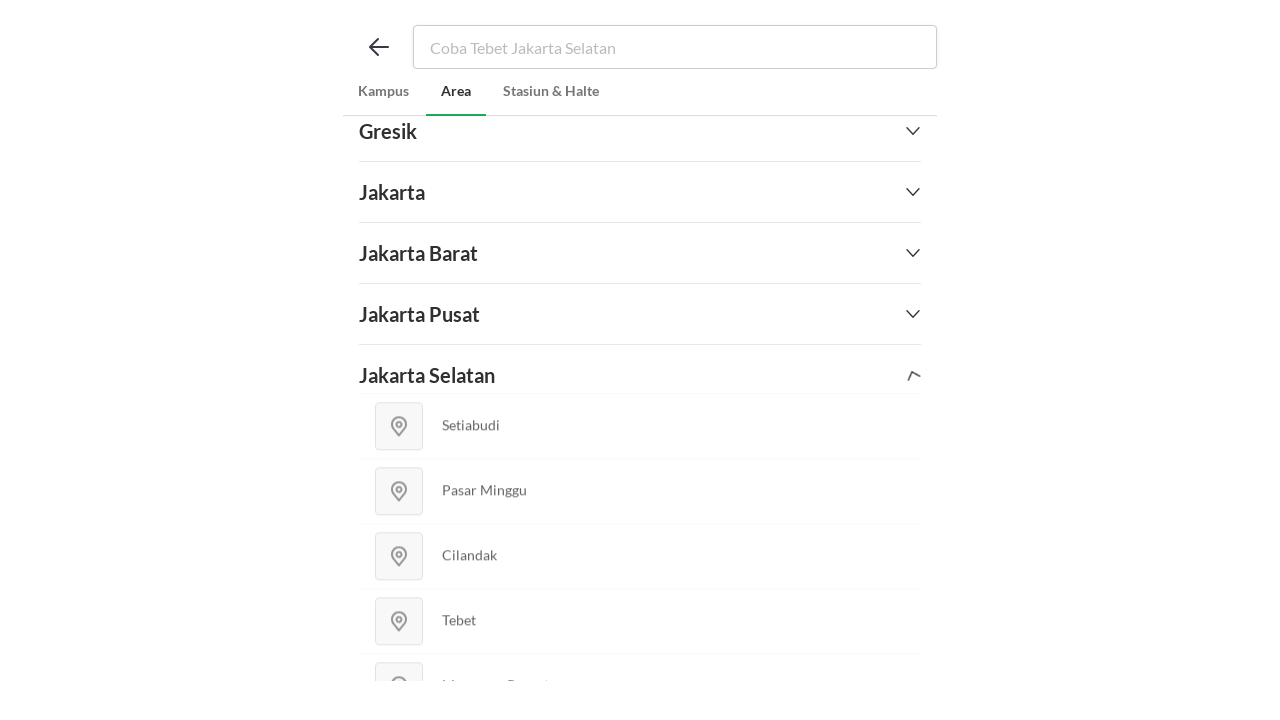

Waited for city option to load
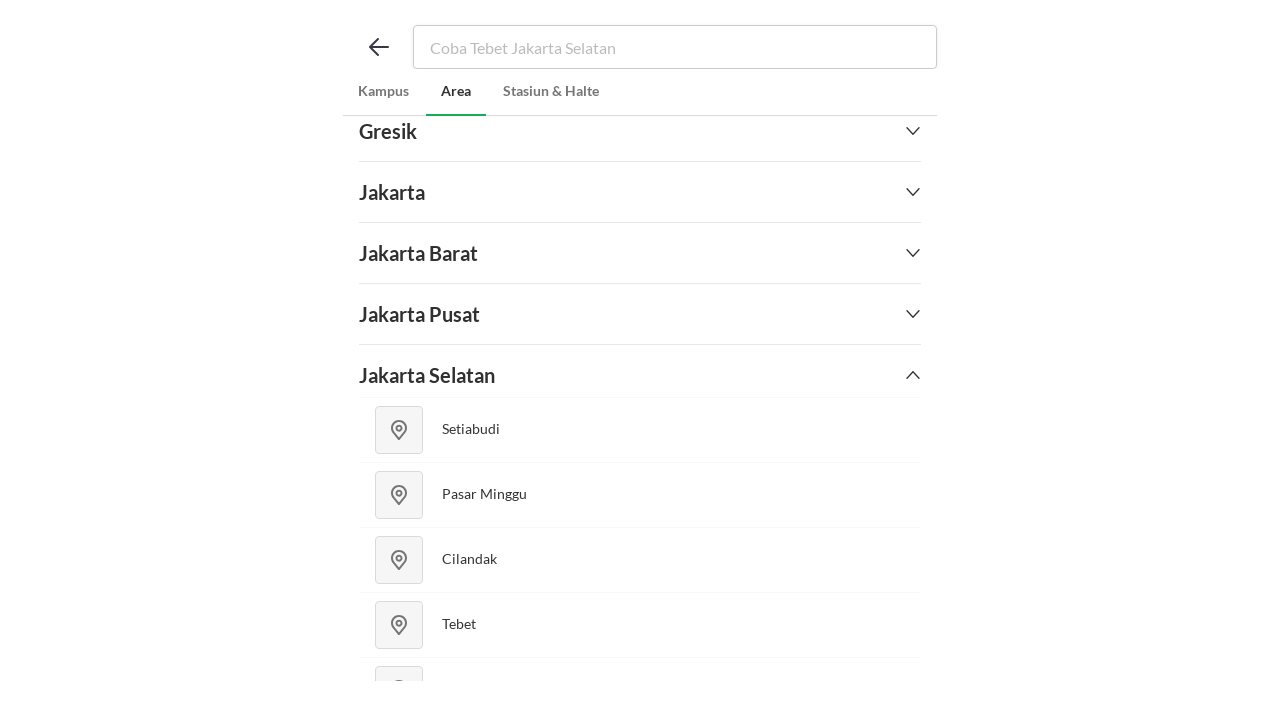

Selected specific city from dropdown at (640, 648) on xpath=//*[@id="home"]/div[13]/div/div[2]/div[4]/div/div[25]/details/div/a[5]
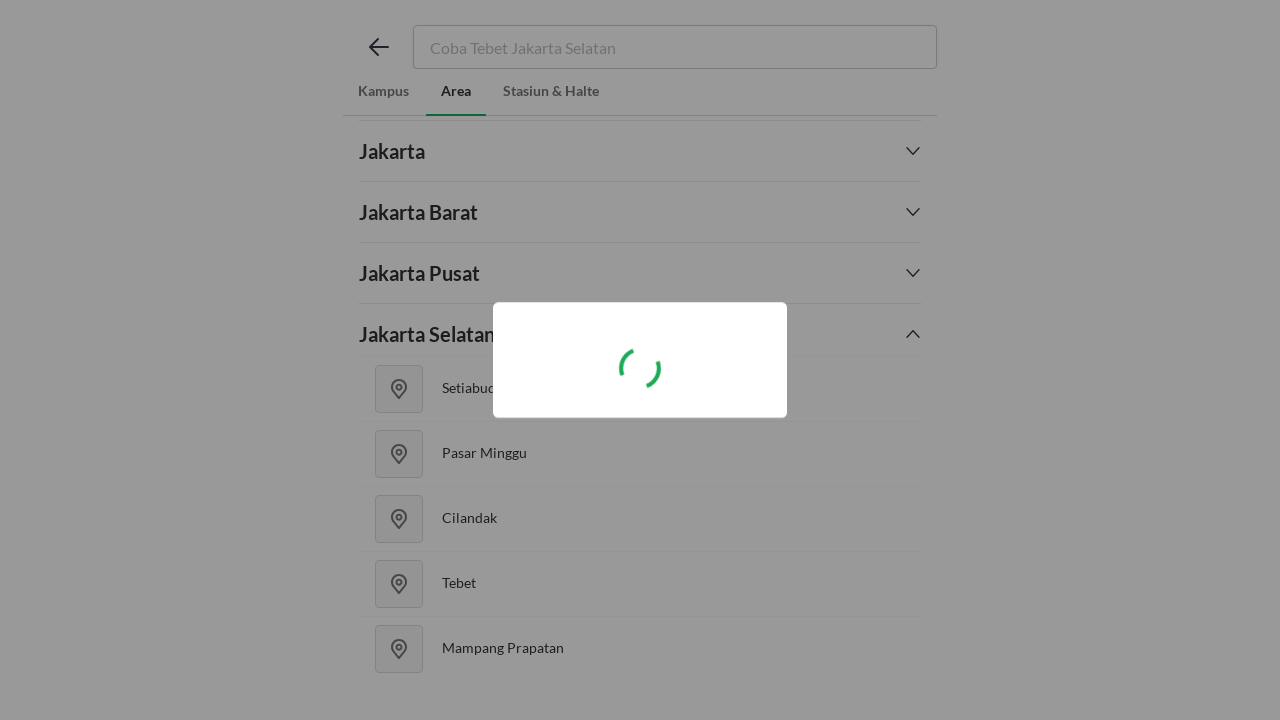

Waited for search results to load
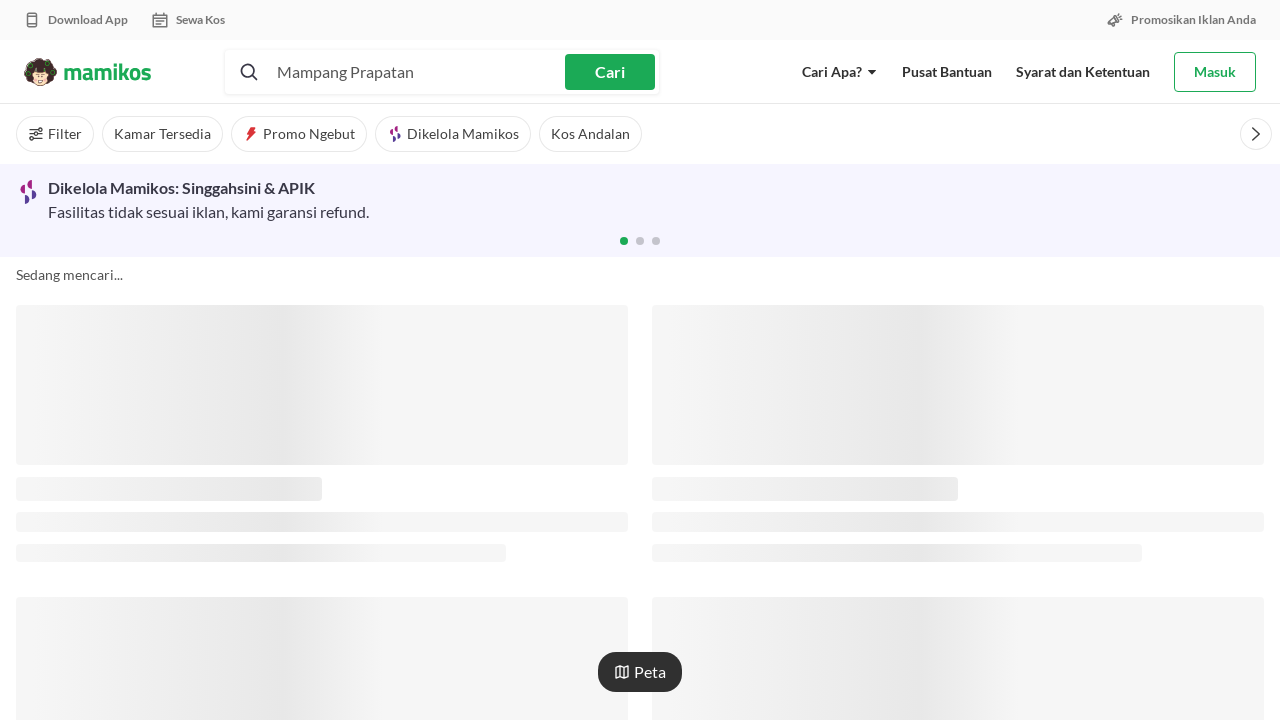

Scrolled down to load more content
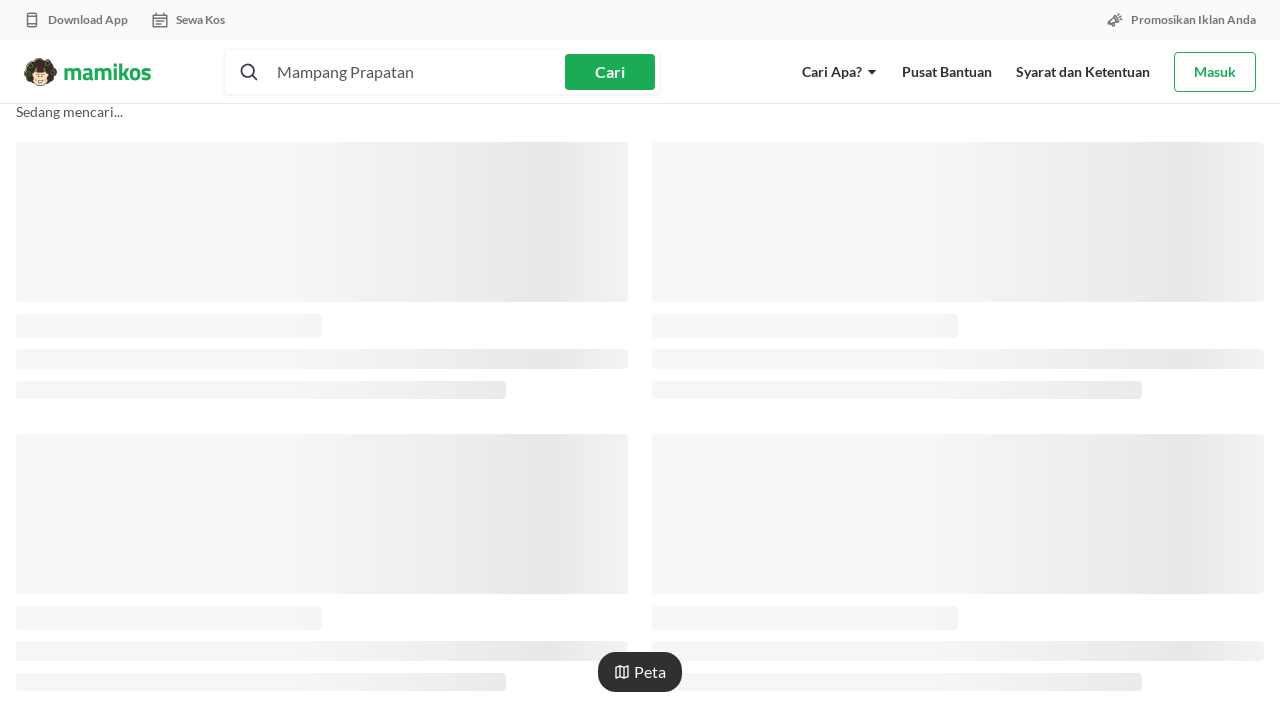

Verified property listings are displayed
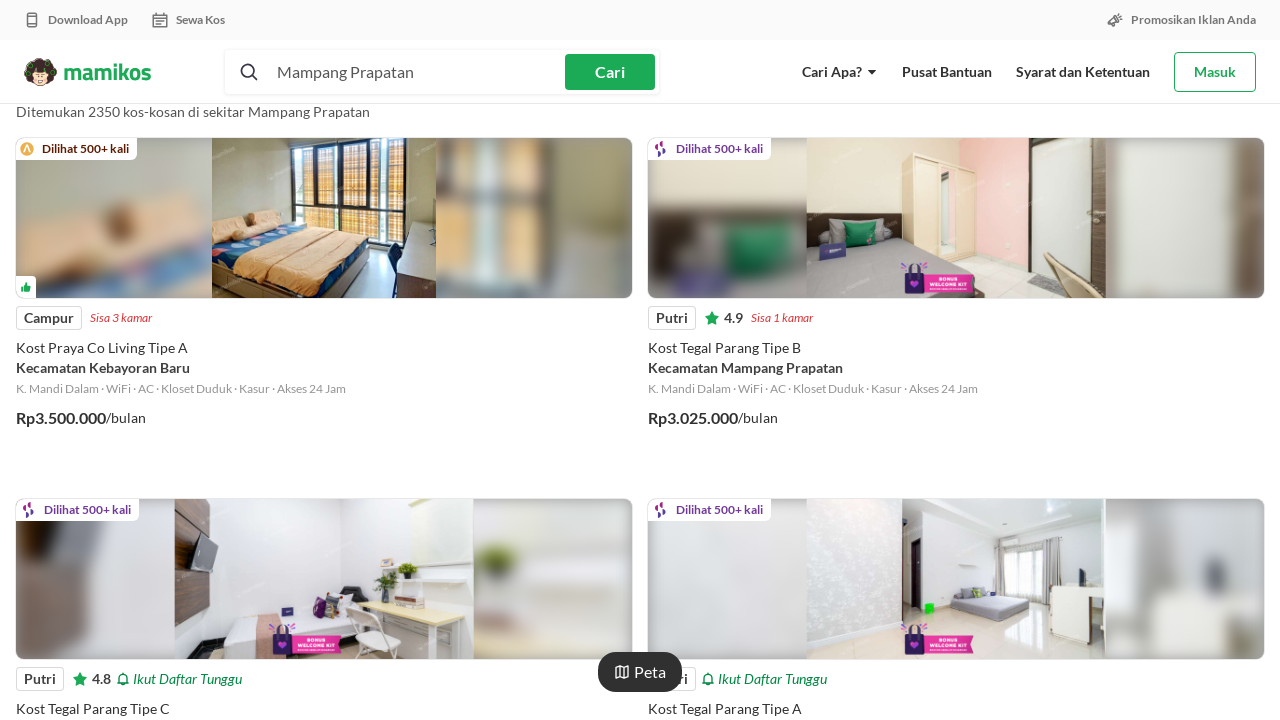

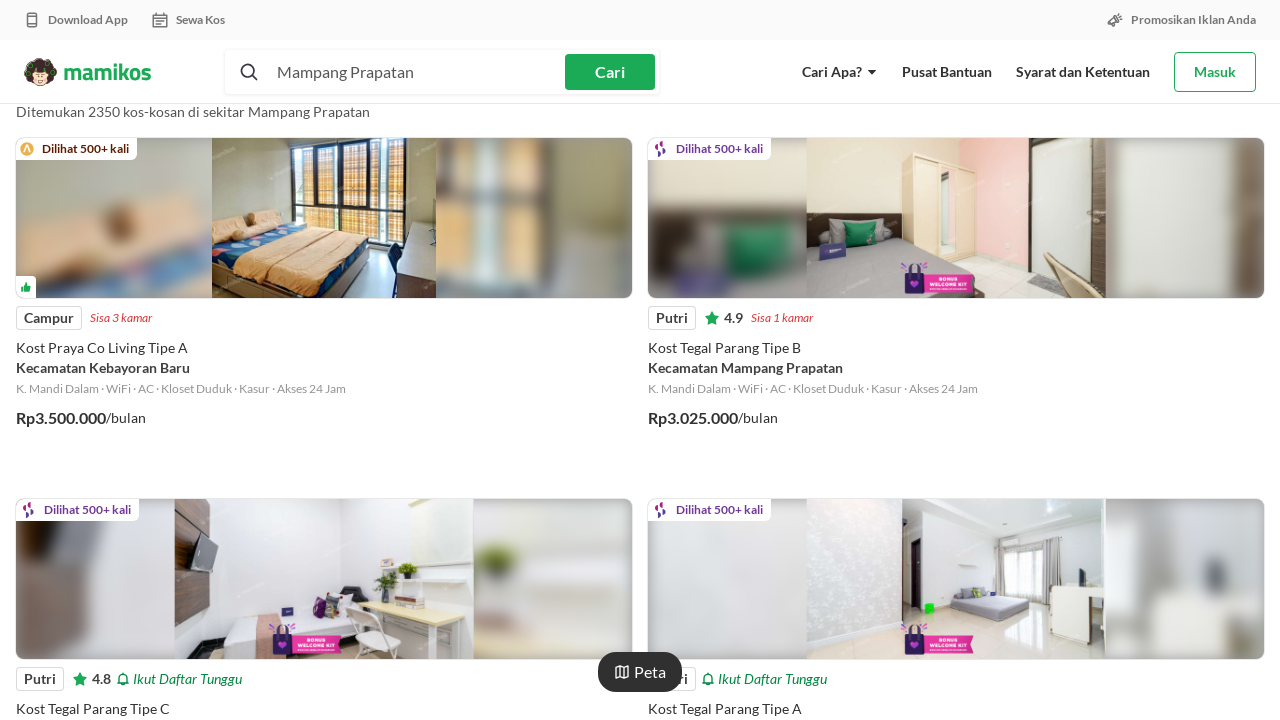